Tests sorting a table by the email column in ascending order by clicking the column header and verifying the values are sorted alphabetically

Starting URL: http://the-internet.herokuapp.com/tables

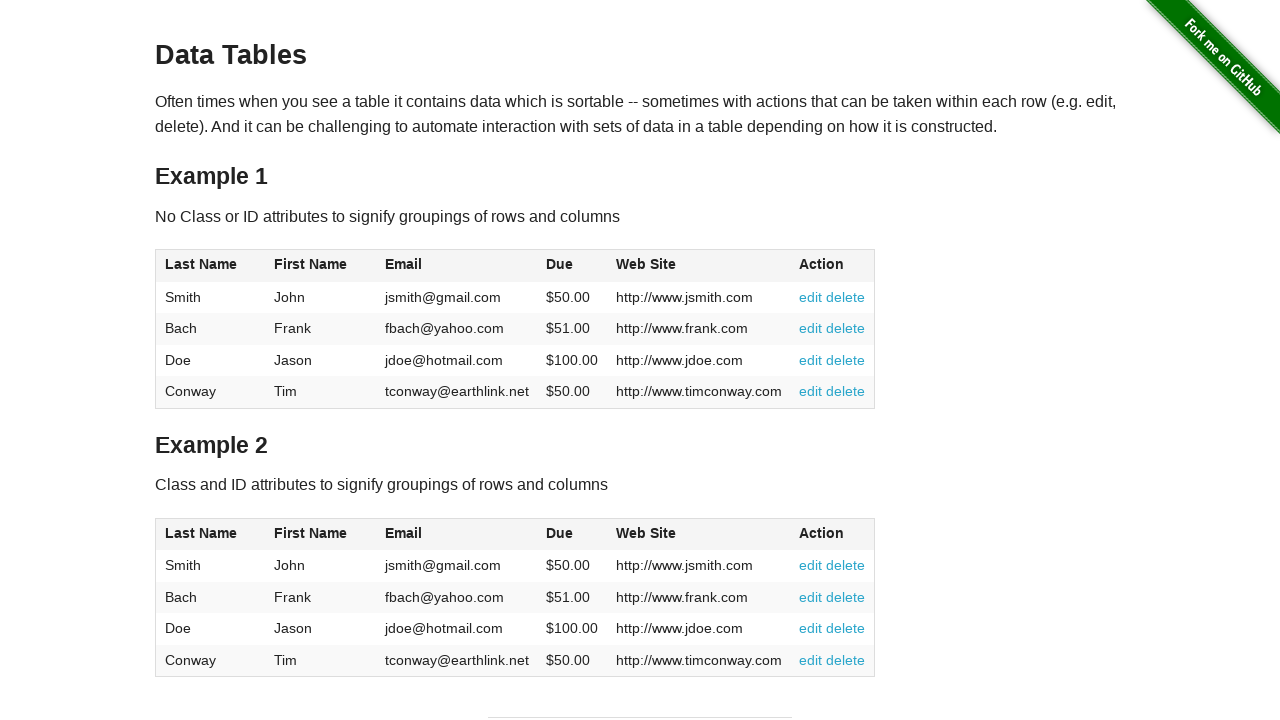

Clicked email column header to sort in ascending order at (457, 266) on #table1 thead tr th:nth-of-type(3)
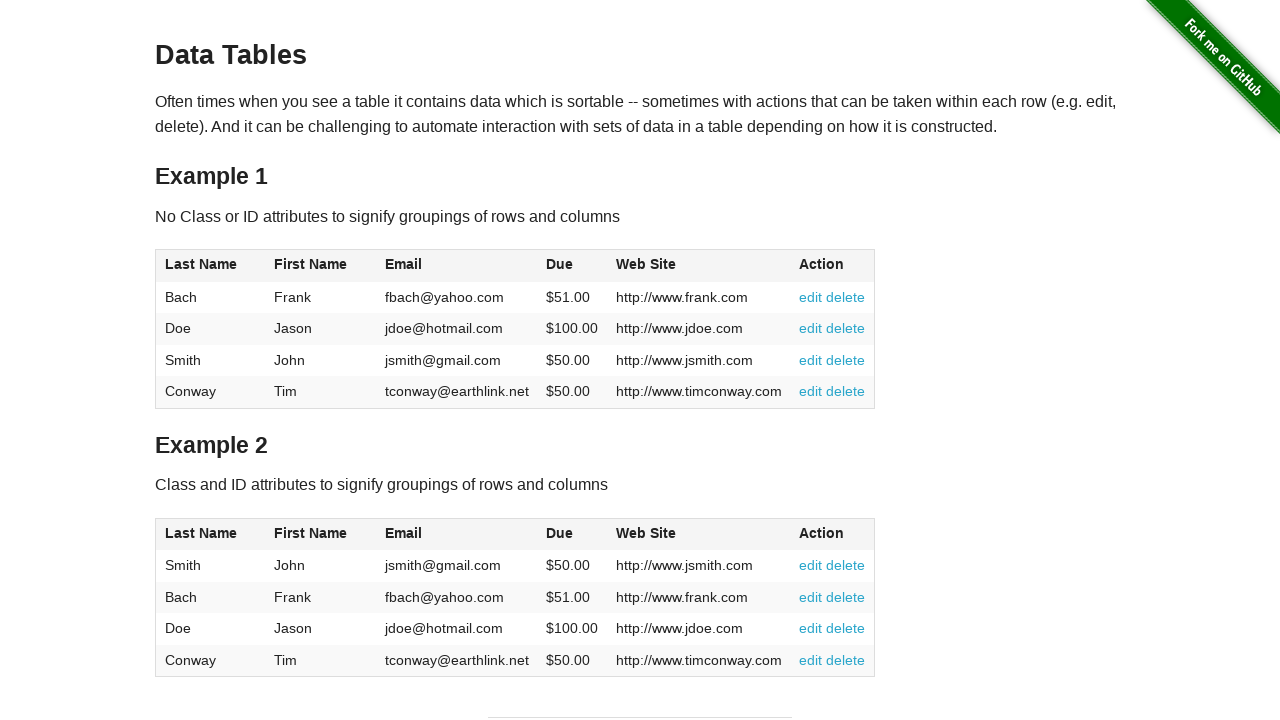

Verified email column is visible and table is sorted
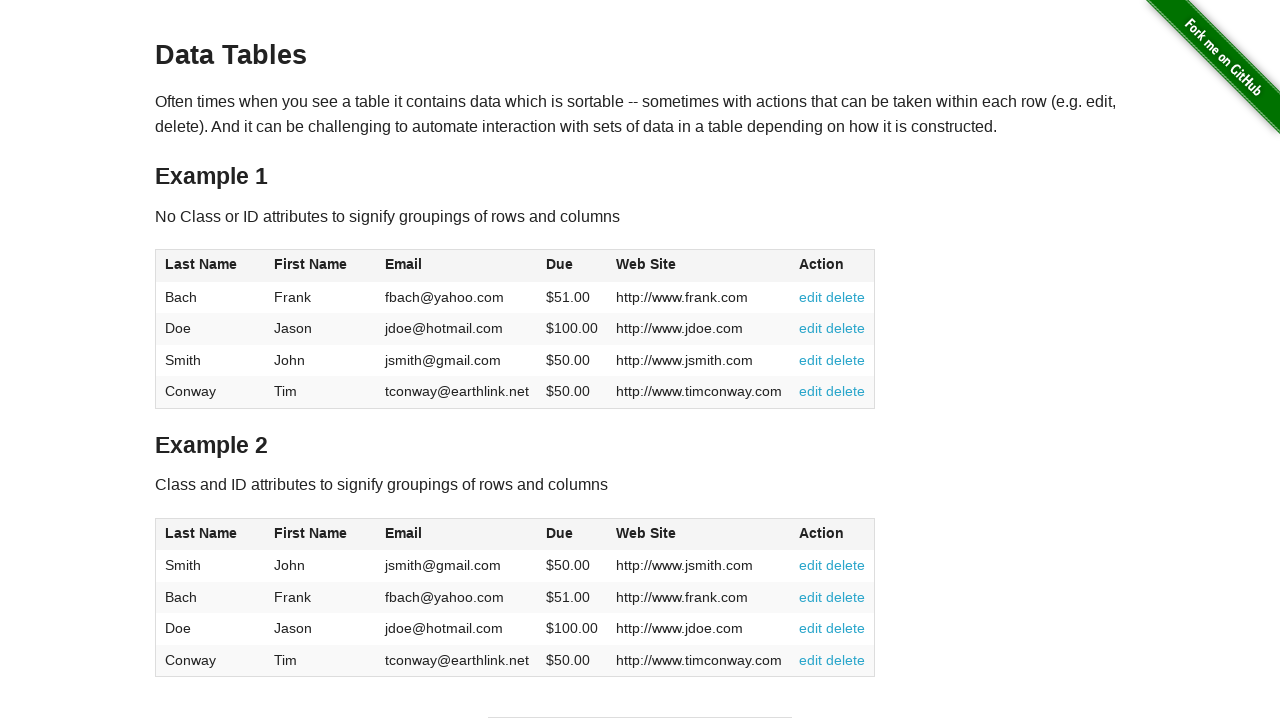

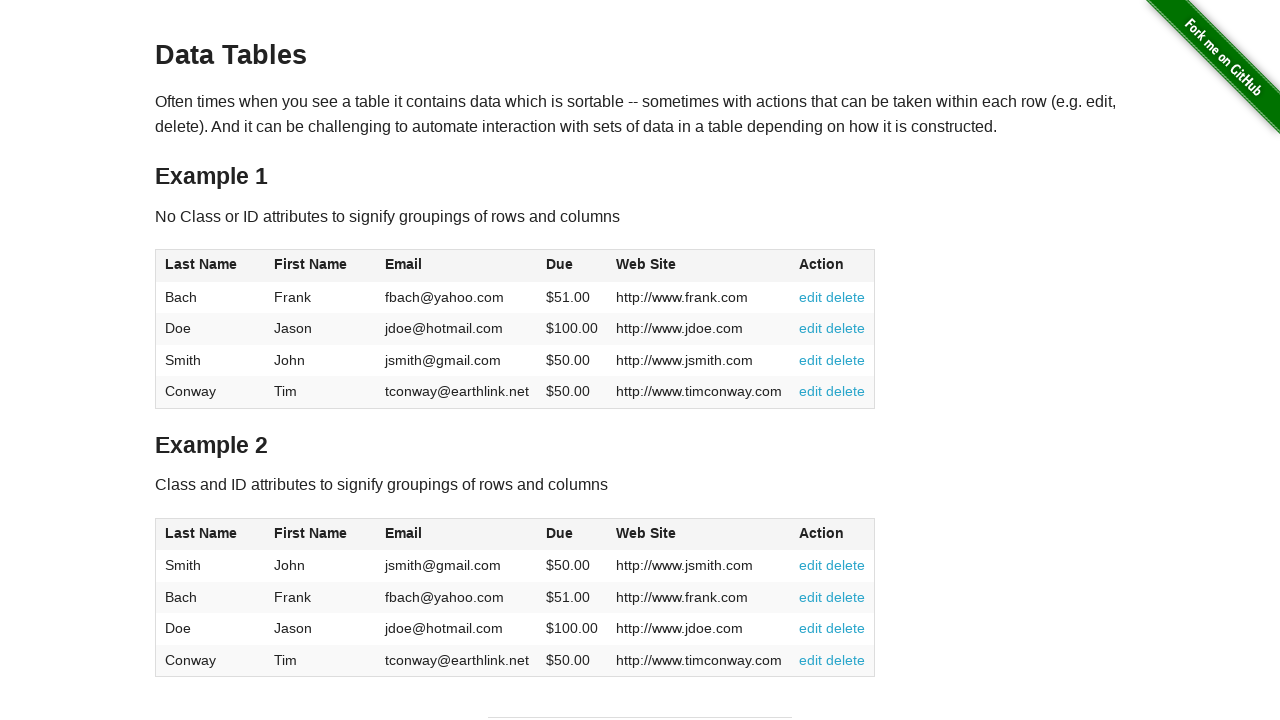